Tests e-commerce functionality by adding specific items (Cucumber, Beetroot, Brocolli) to cart, proceeding to checkout, and applying a promo code

Starting URL: https://rahulshettyacademy.com/seleniumPractise

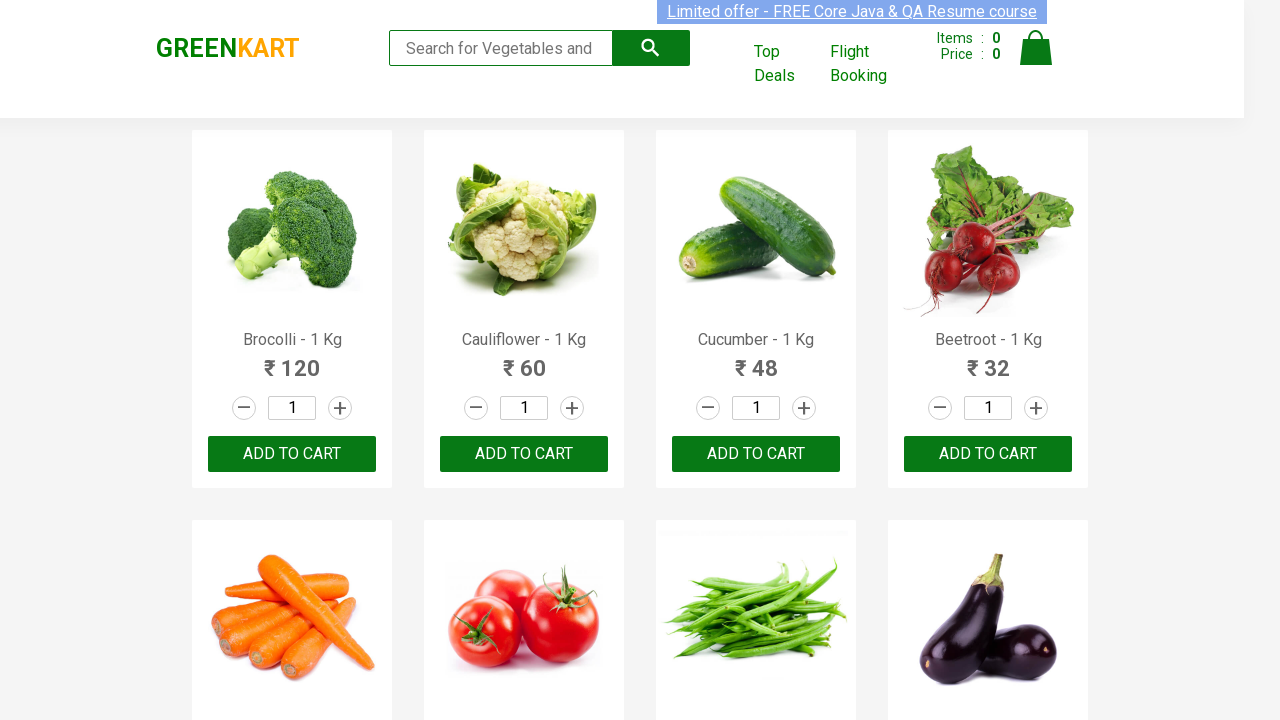

Retrieved all product names from the page
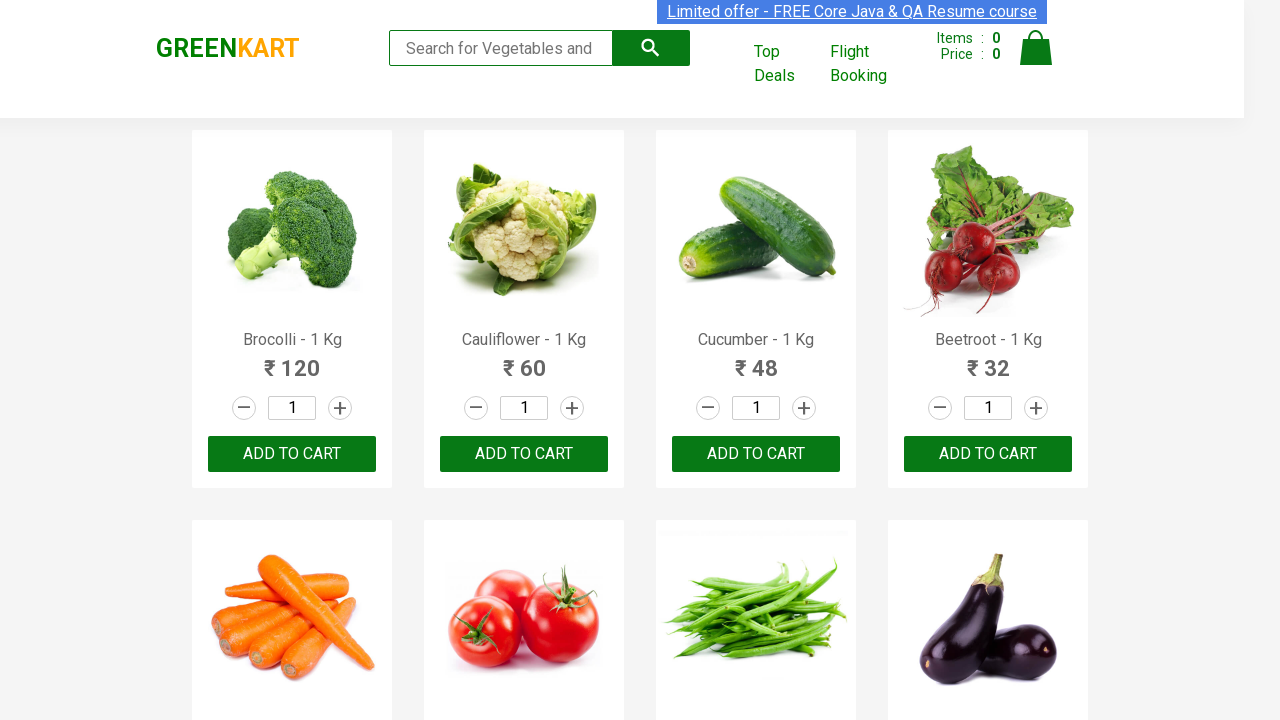

Added Brocolli to cart at (292, 454) on xpath=//div[@class='product-action']/button >> nth=0
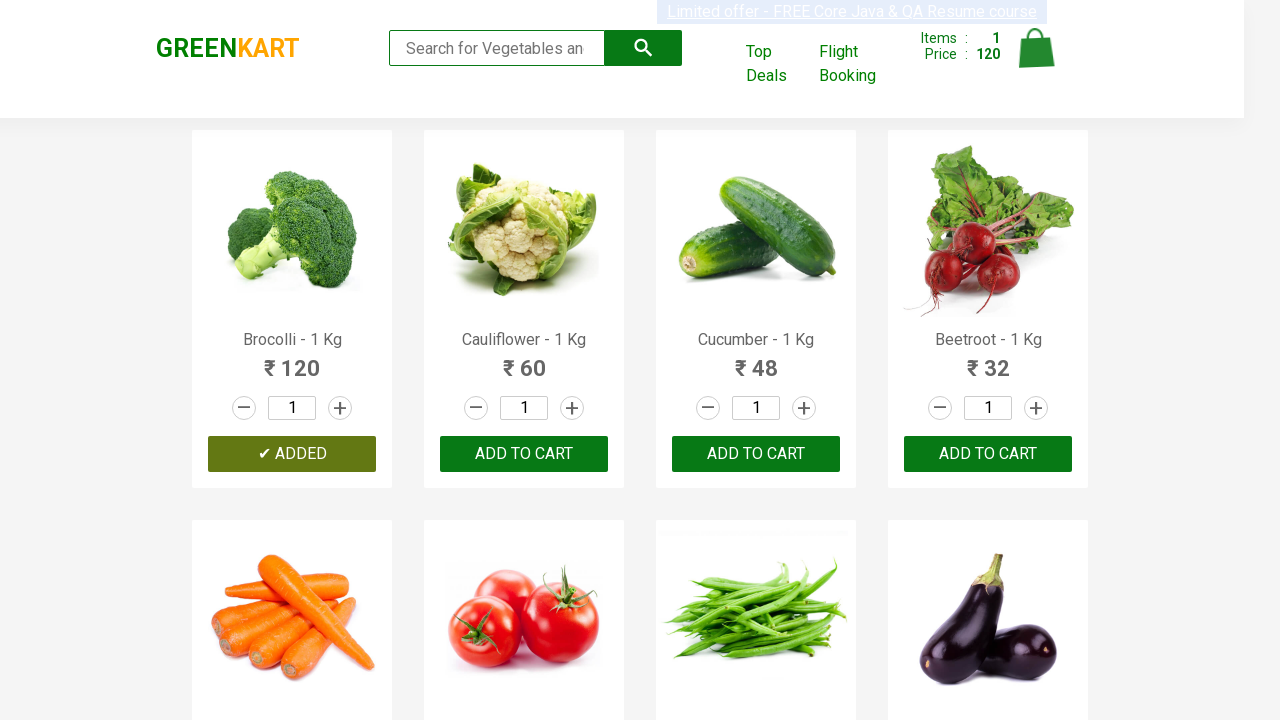

Added Cucumber to cart at (756, 454) on xpath=//div[@class='product-action']/button >> nth=2
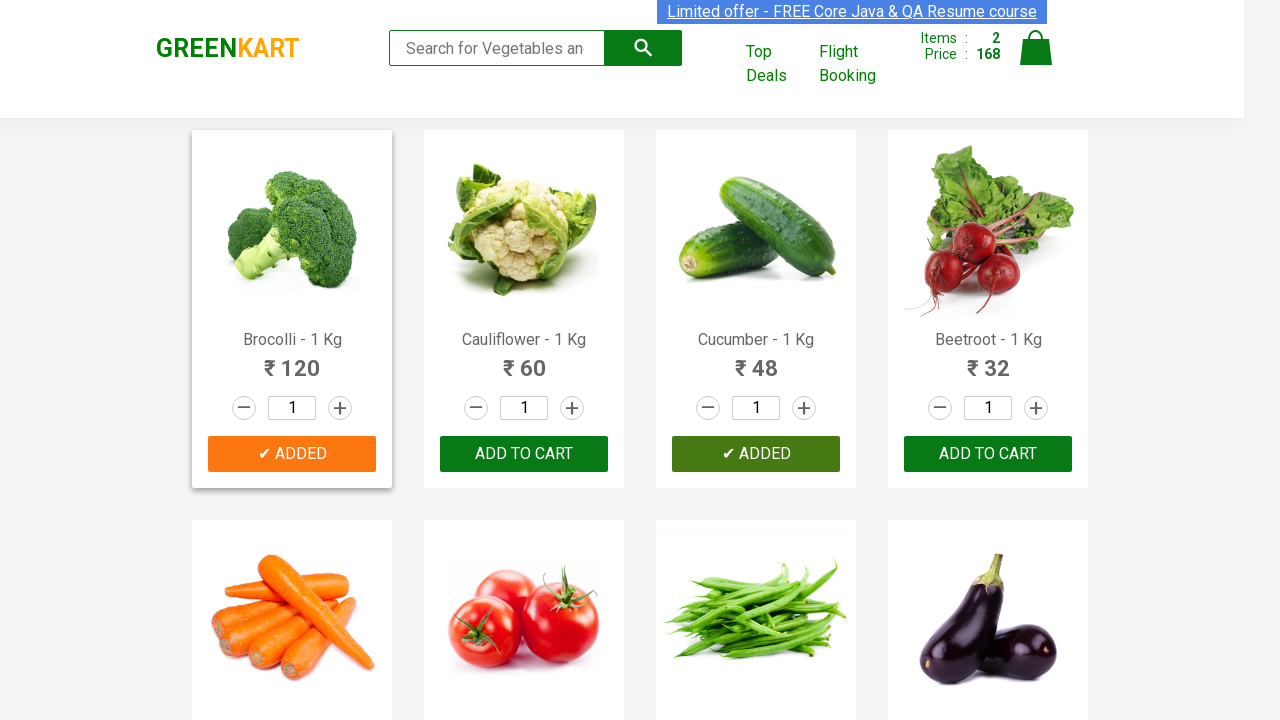

Added Beetroot to cart at (988, 454) on xpath=//div[@class='product-action']/button >> nth=3
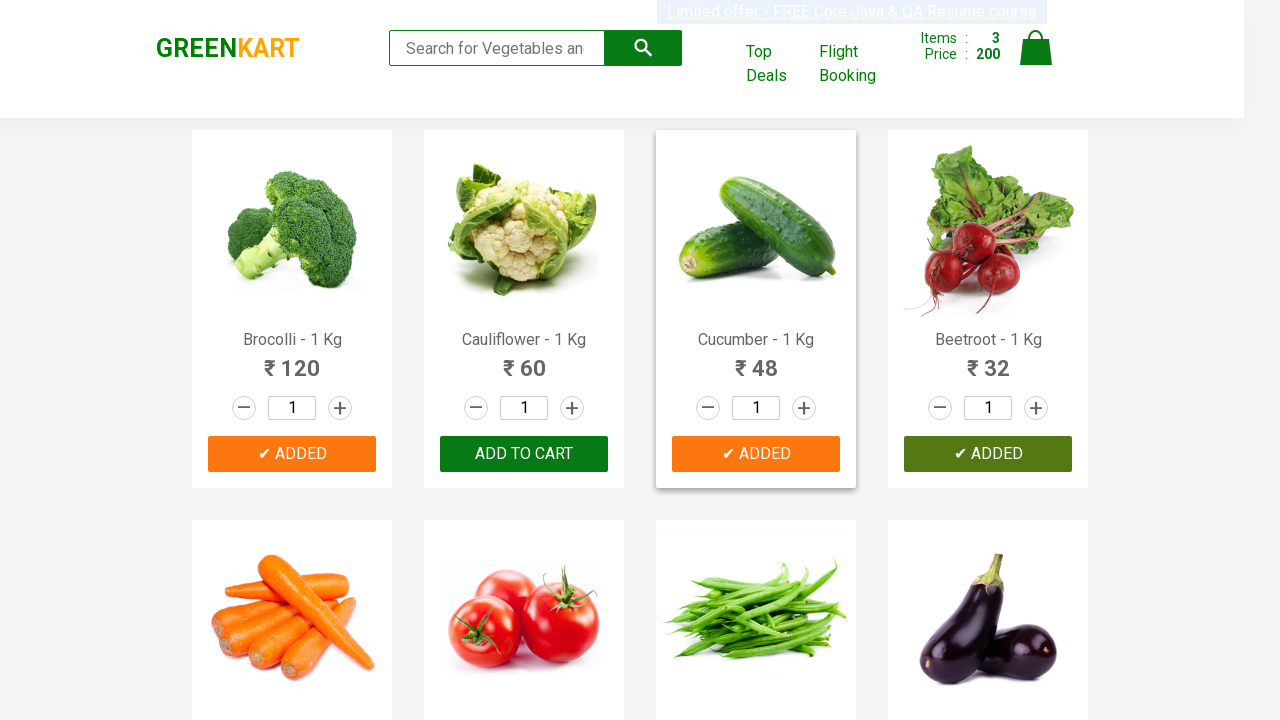

Clicked cart icon to view cart at (1036, 48) on img[alt='Cart']
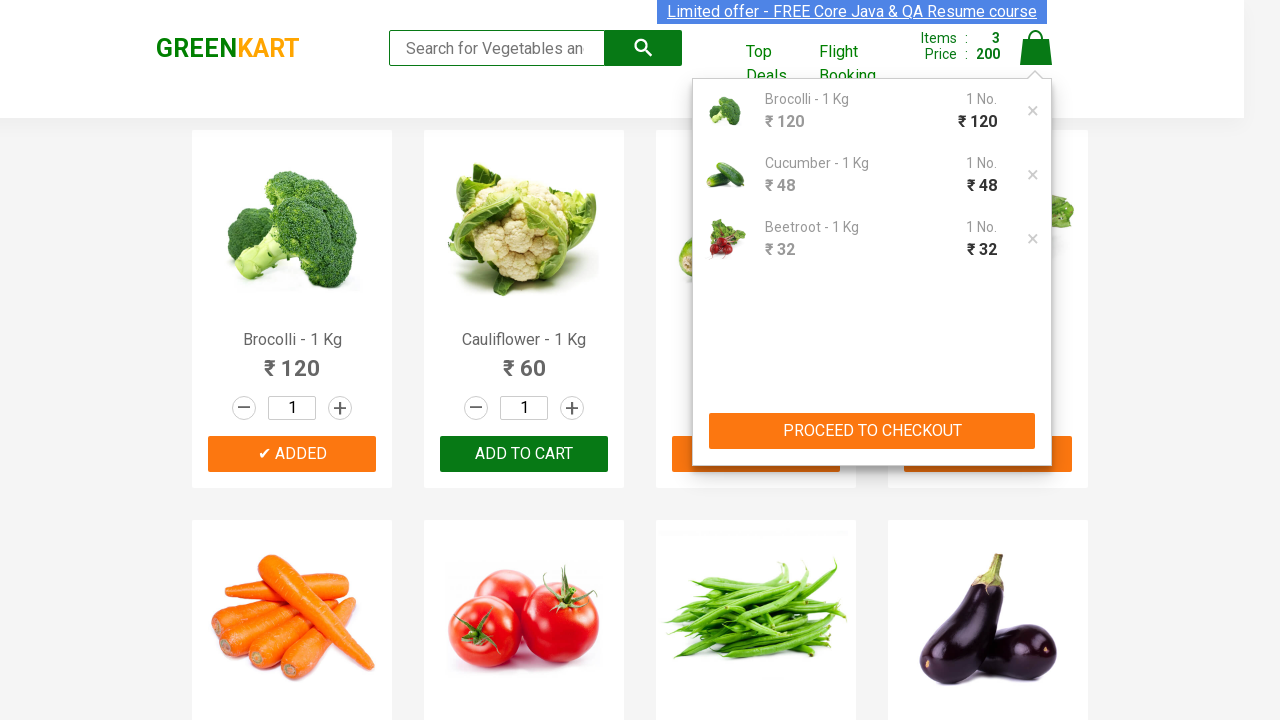

Clicked PROCEED TO CHECKOUT button at (872, 431) on xpath=//button[text()='PROCEED TO CHECKOUT']
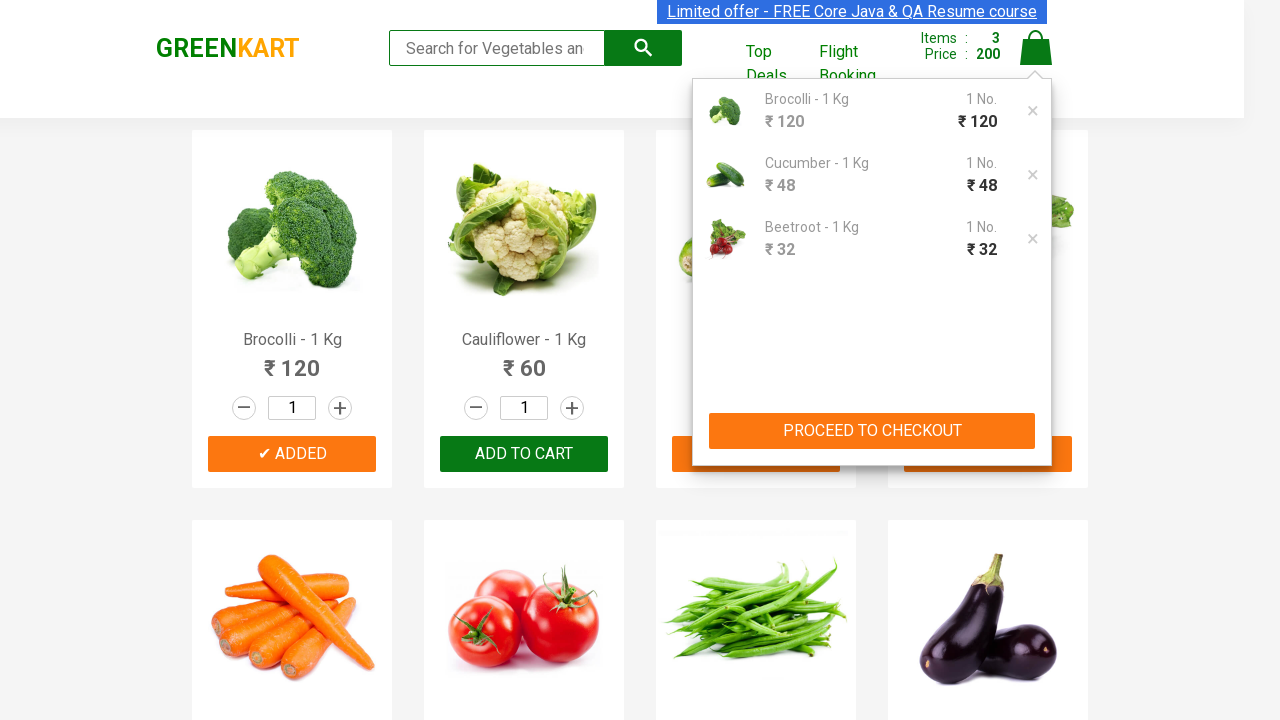

Promo code field loaded on checkout page
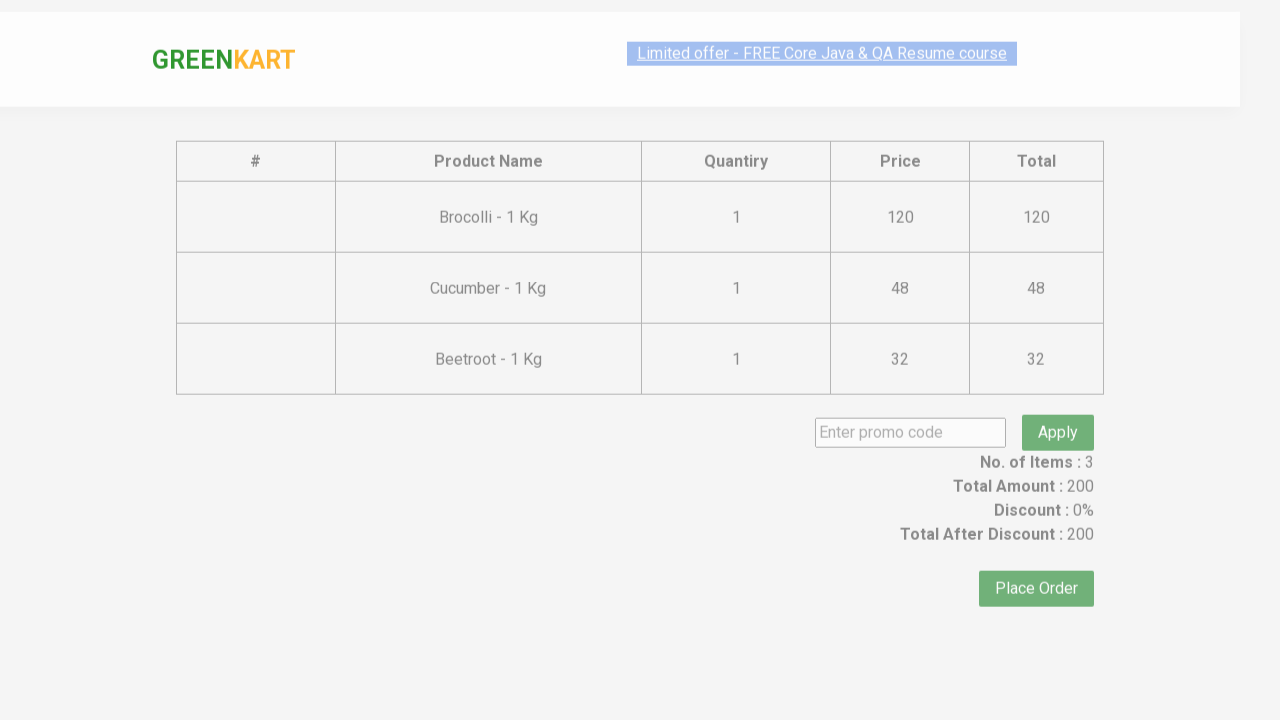

Entered promo code 'rahulshettyacademy' on .promoCode
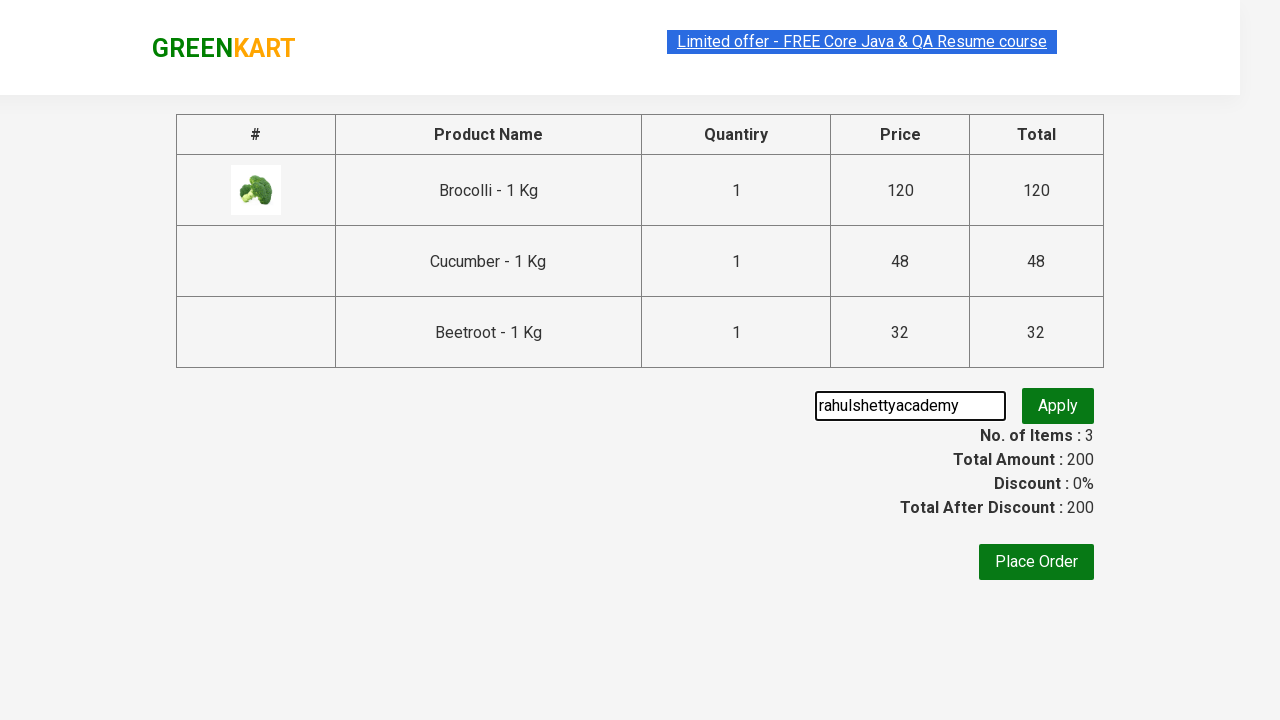

Clicked button to apply promo code at (1058, 406) on .promoBtn
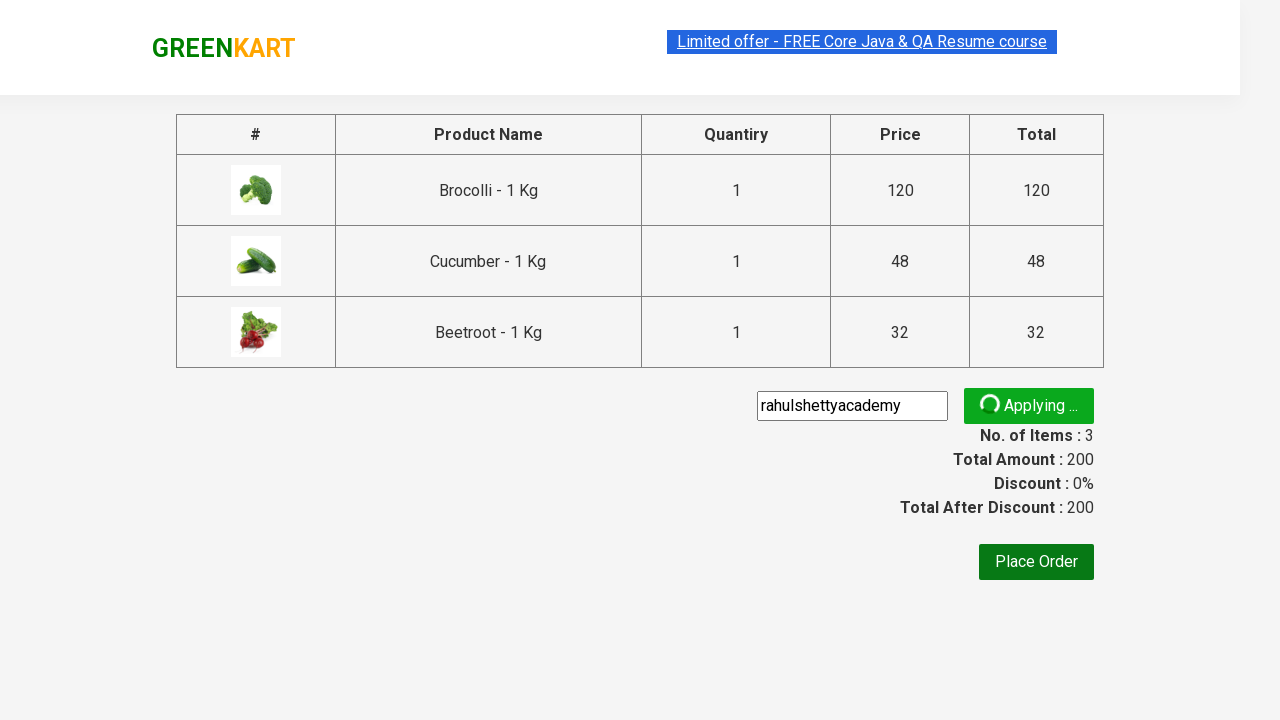

Promo code applied successfully - confirmation message displayed
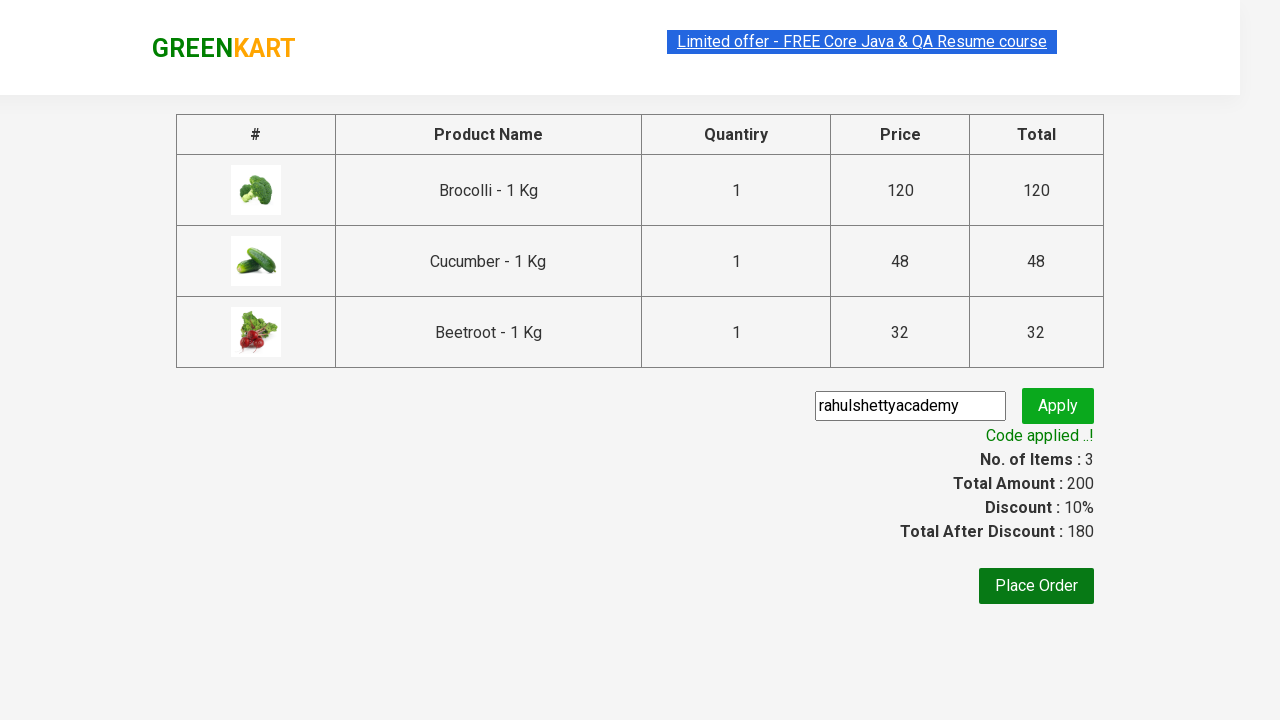

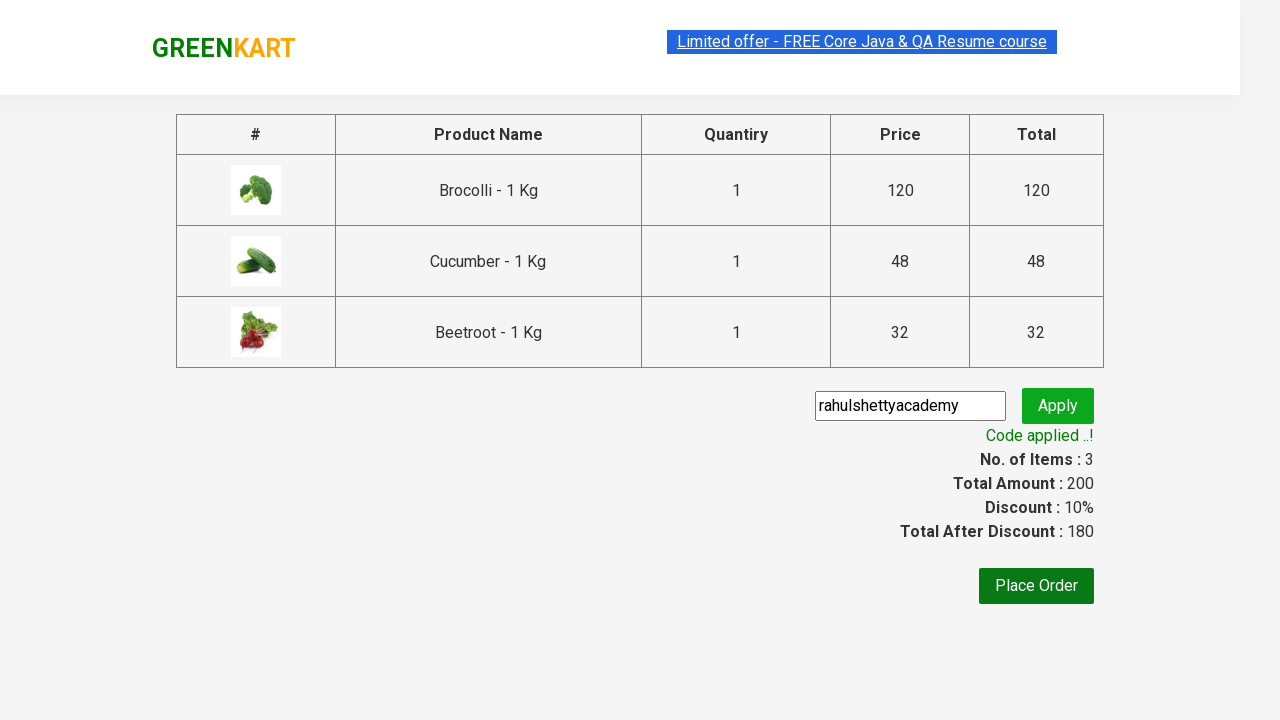